Tests injecting jQuery and jQuery Growl library into a page via JavaScript execution, then displays notification messages using the growl plugin to demonstrate debugging output capabilities.

Starting URL: http://the-internet.herokuapp.com

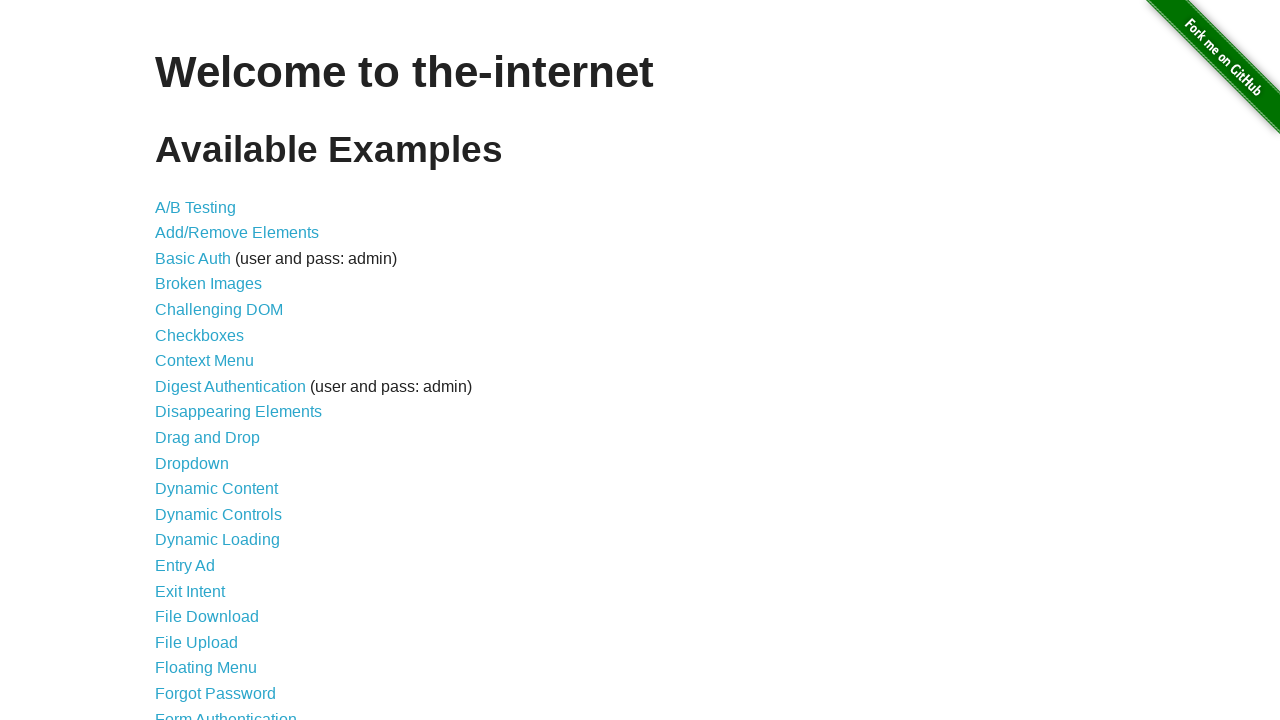

Injected jQuery library if not already present
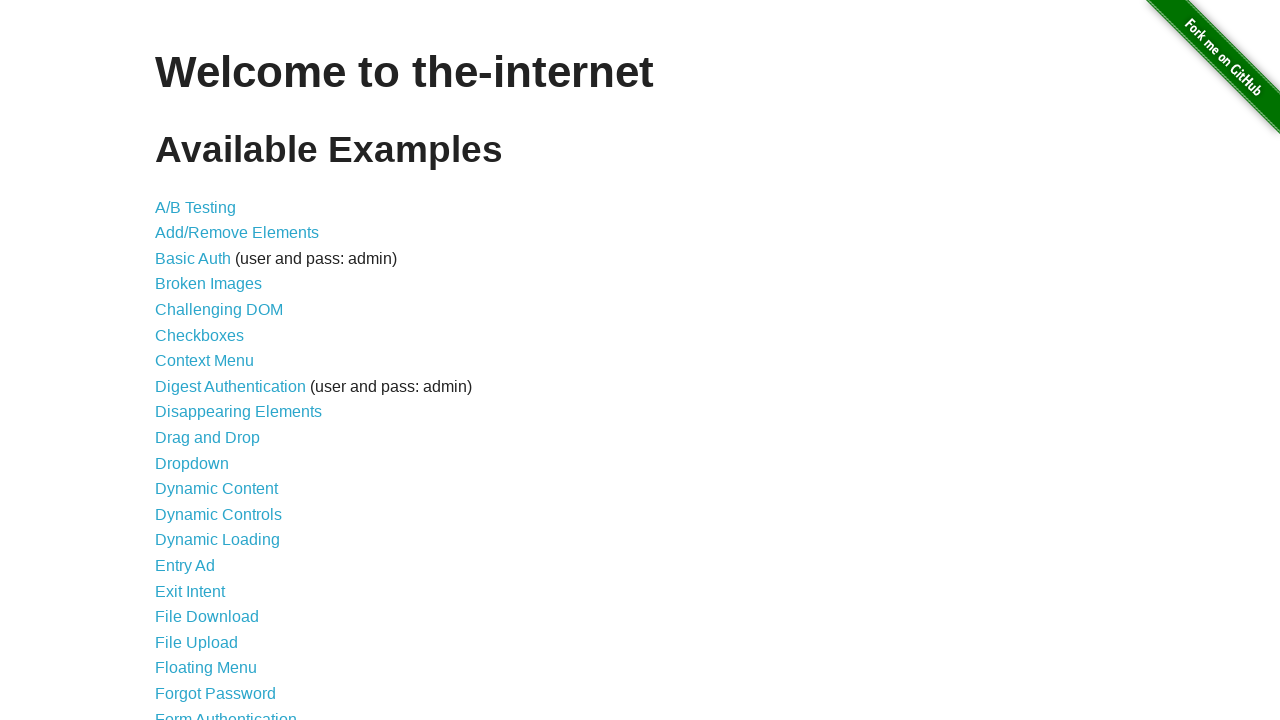

Loaded jQuery Growl plugin script
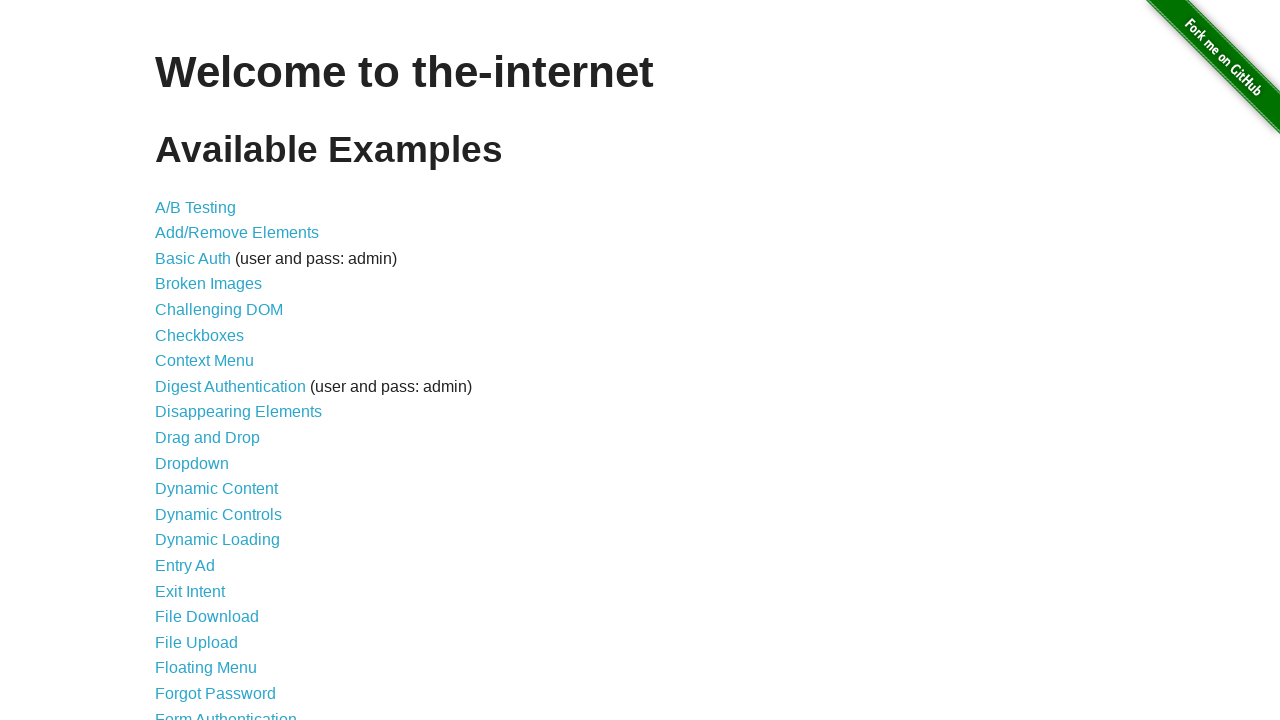

Added jQuery Growl CSS stylesheet to page head
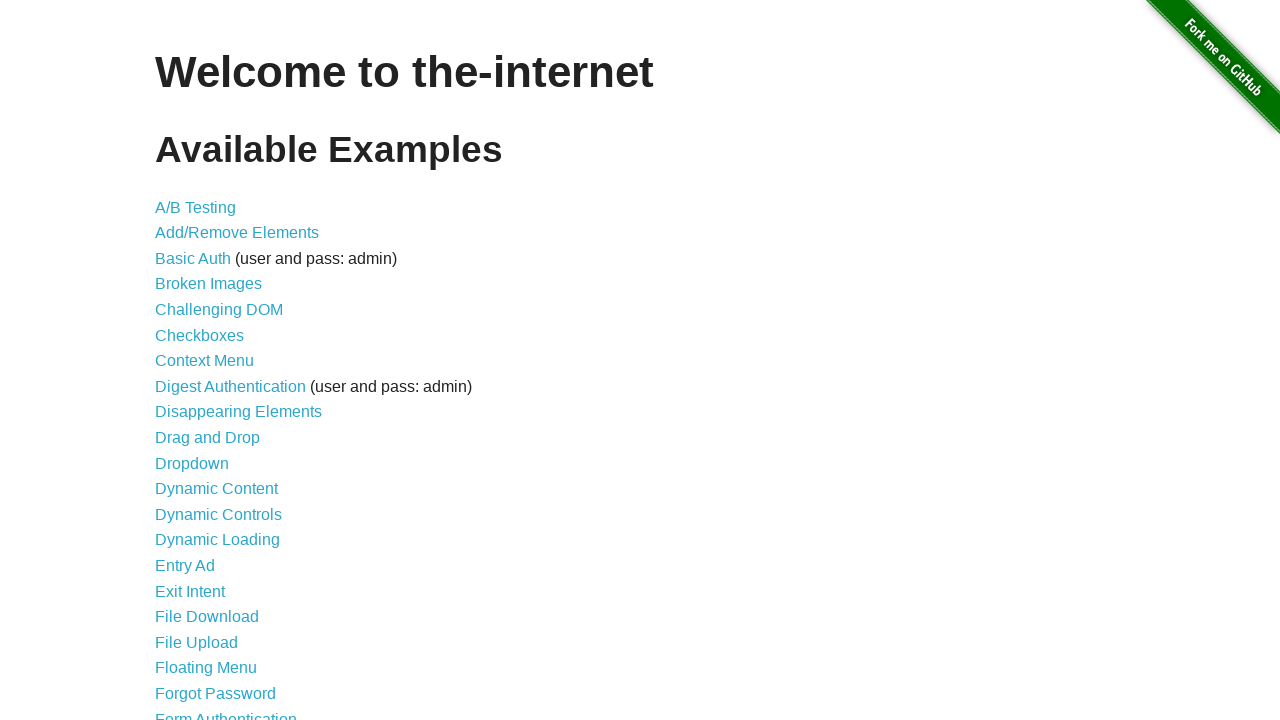

Waited for scripts to load (1000ms)
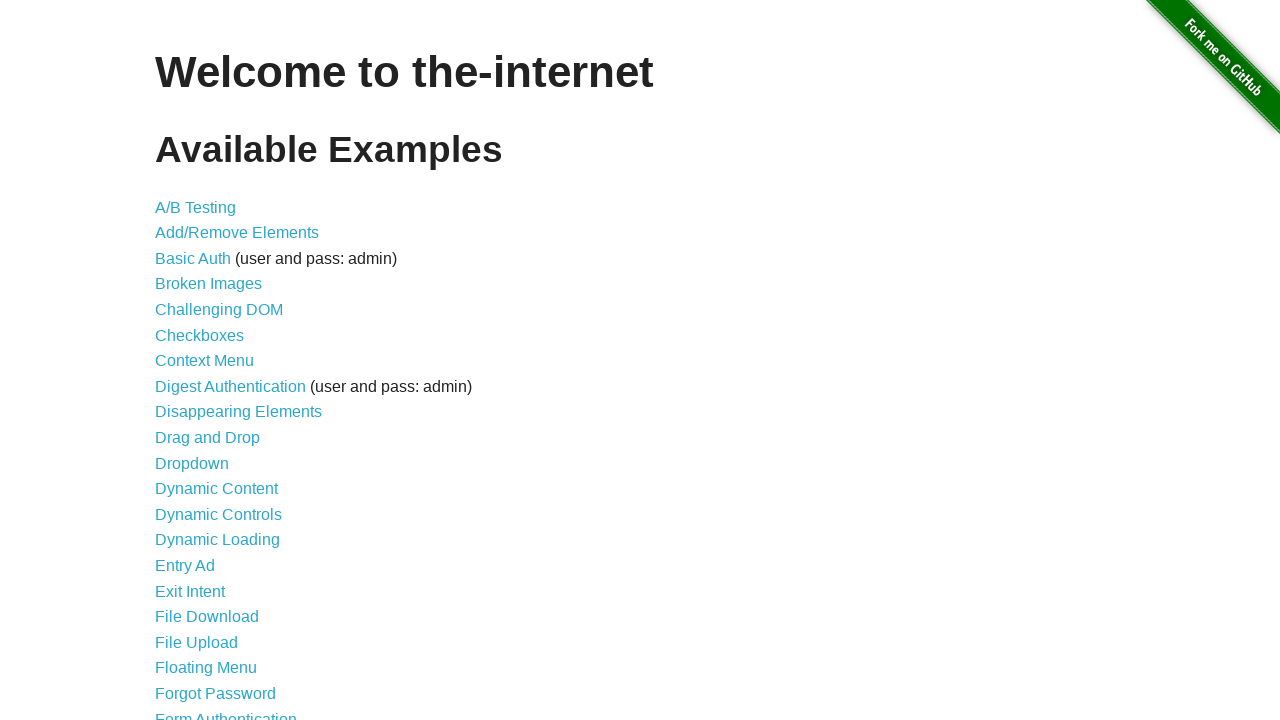

Displayed basic growl notification with title 'GET' and message '/'
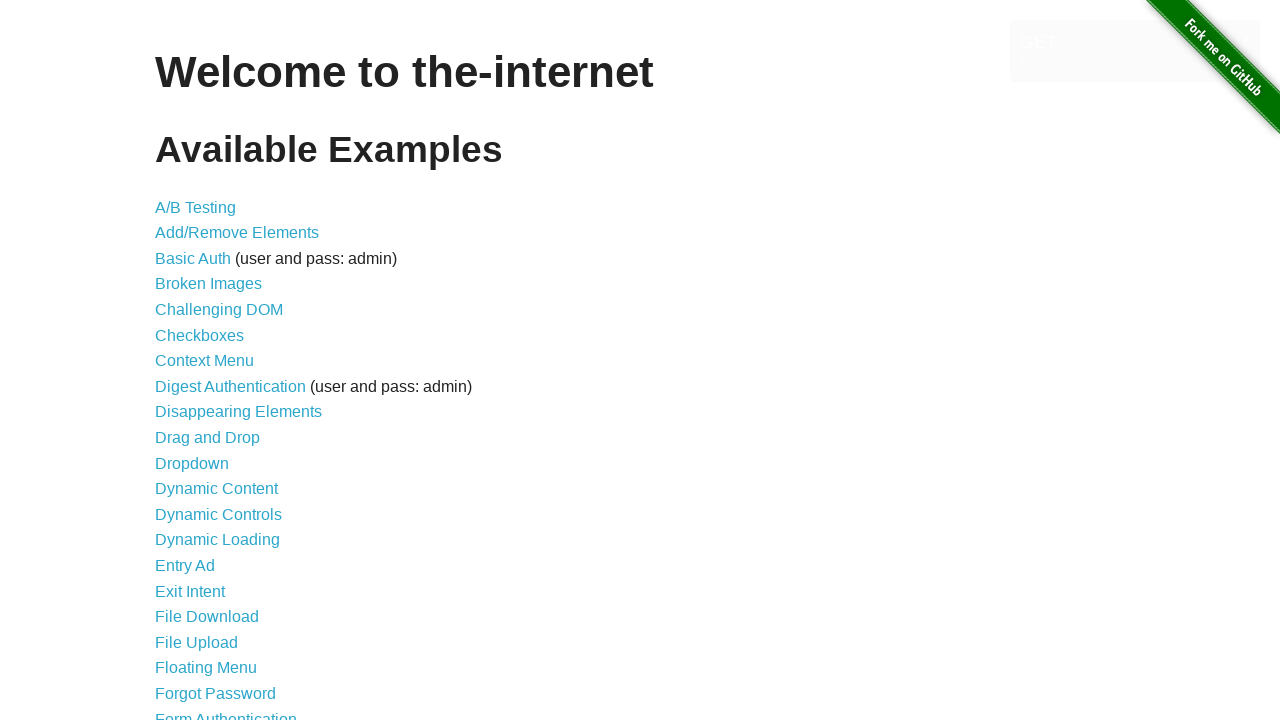

Displayed error growl notification
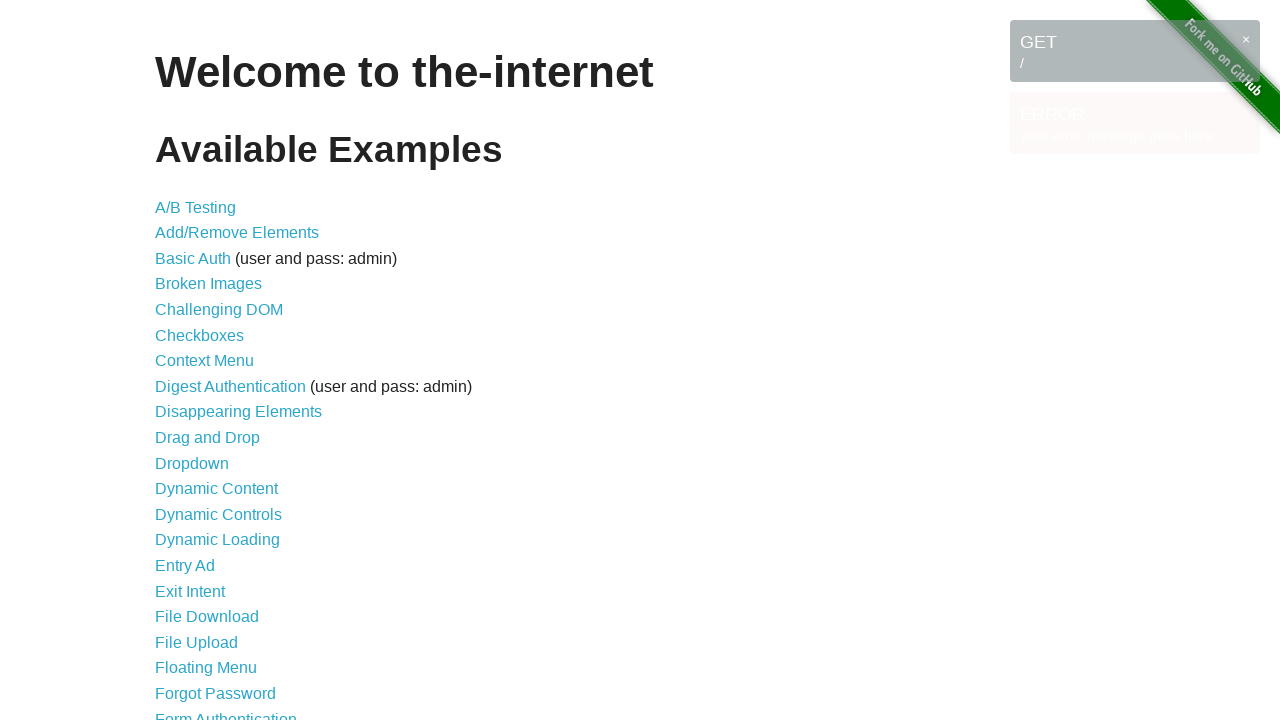

Displayed notice growl notification
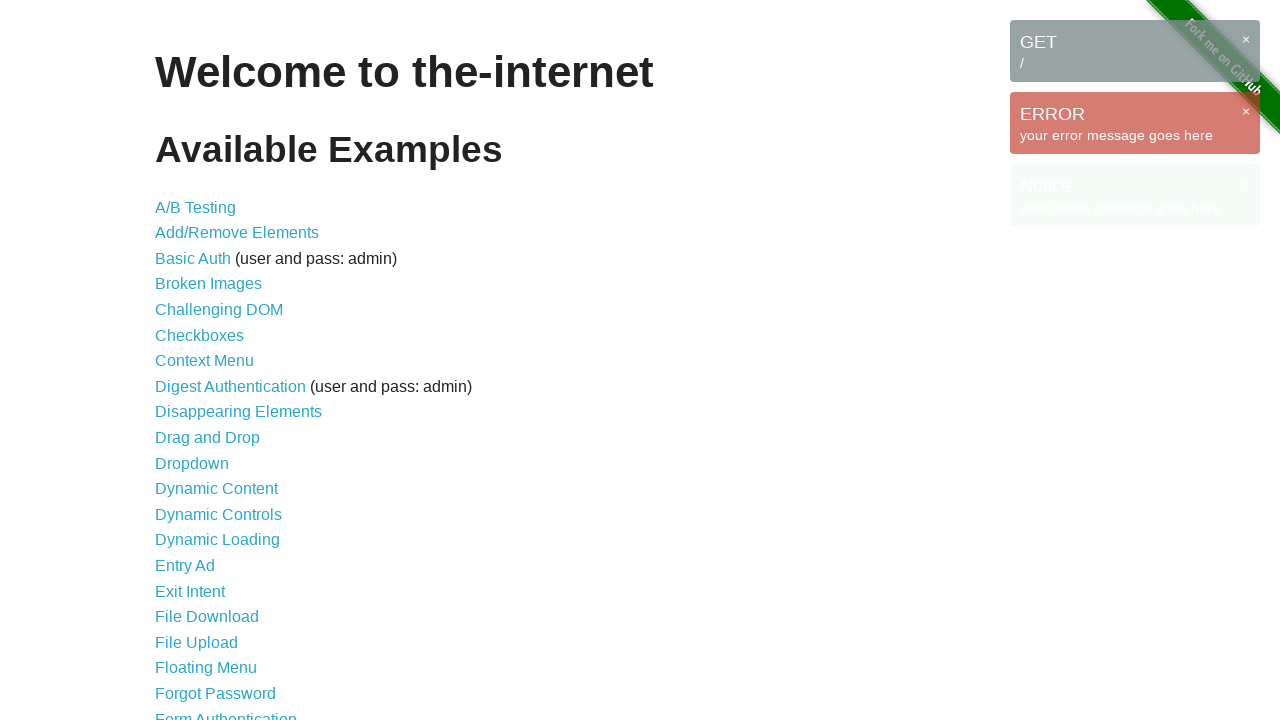

Displayed warning growl notification
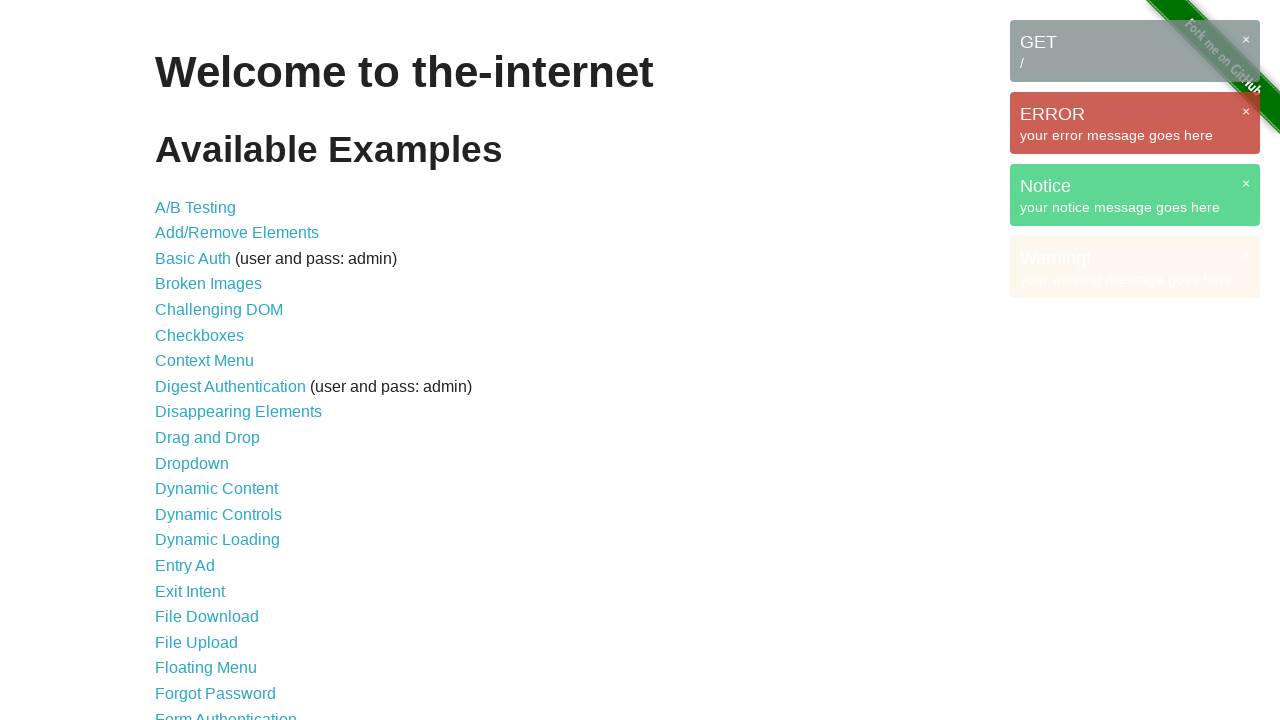

Waited for notifications to be visible (3000ms)
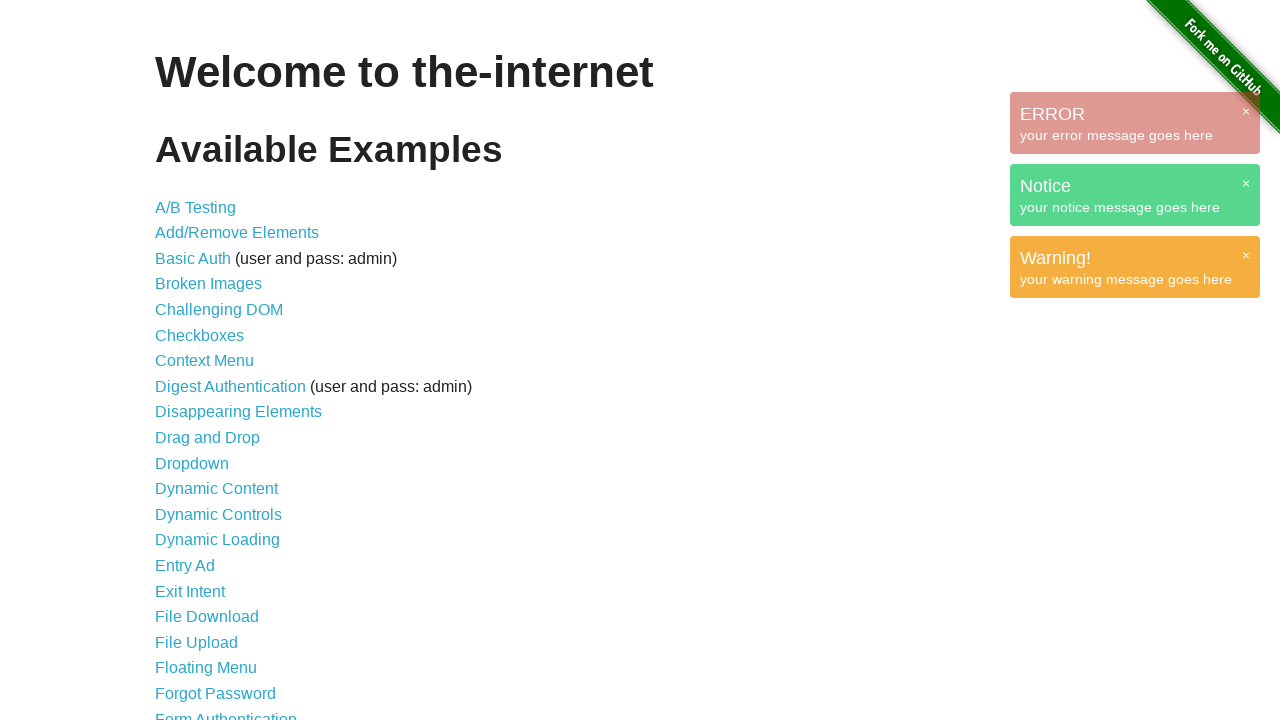

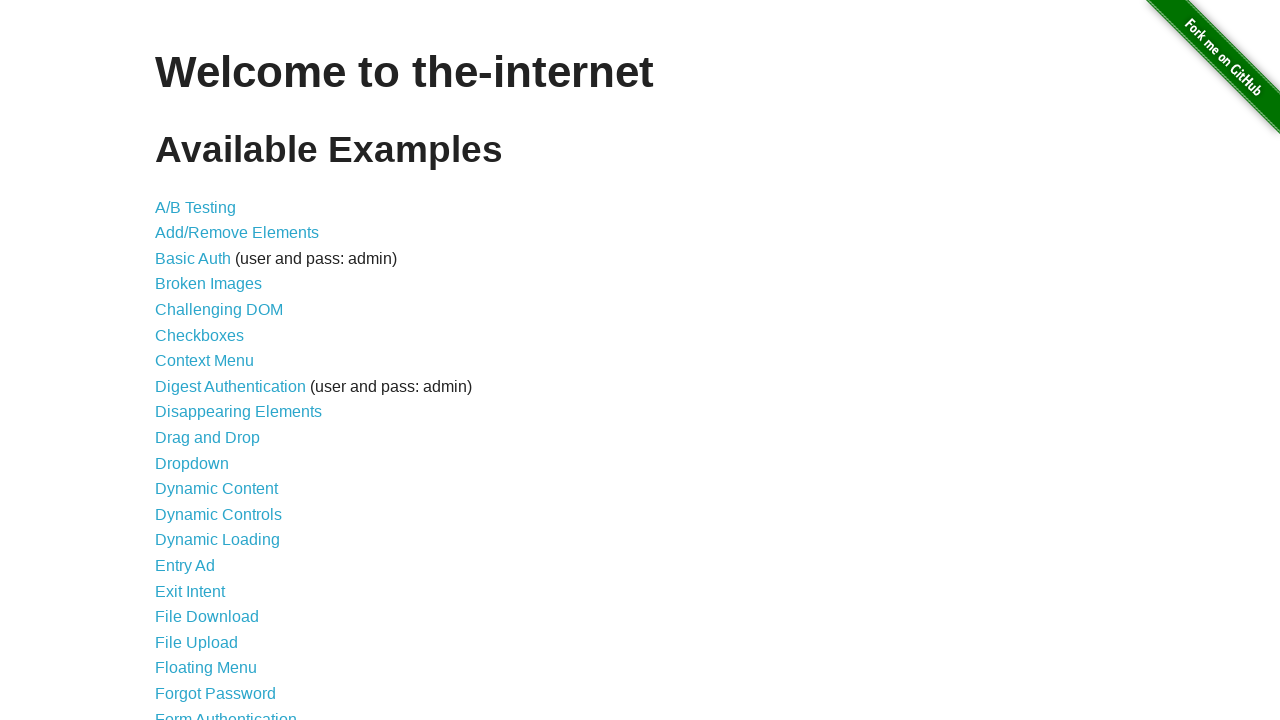